Tests JavaScript prompt alert handling by clicking the prompt button, entering text into the alert, and accepting it.

Starting URL: https://the-internet.herokuapp.com/javascript_alerts

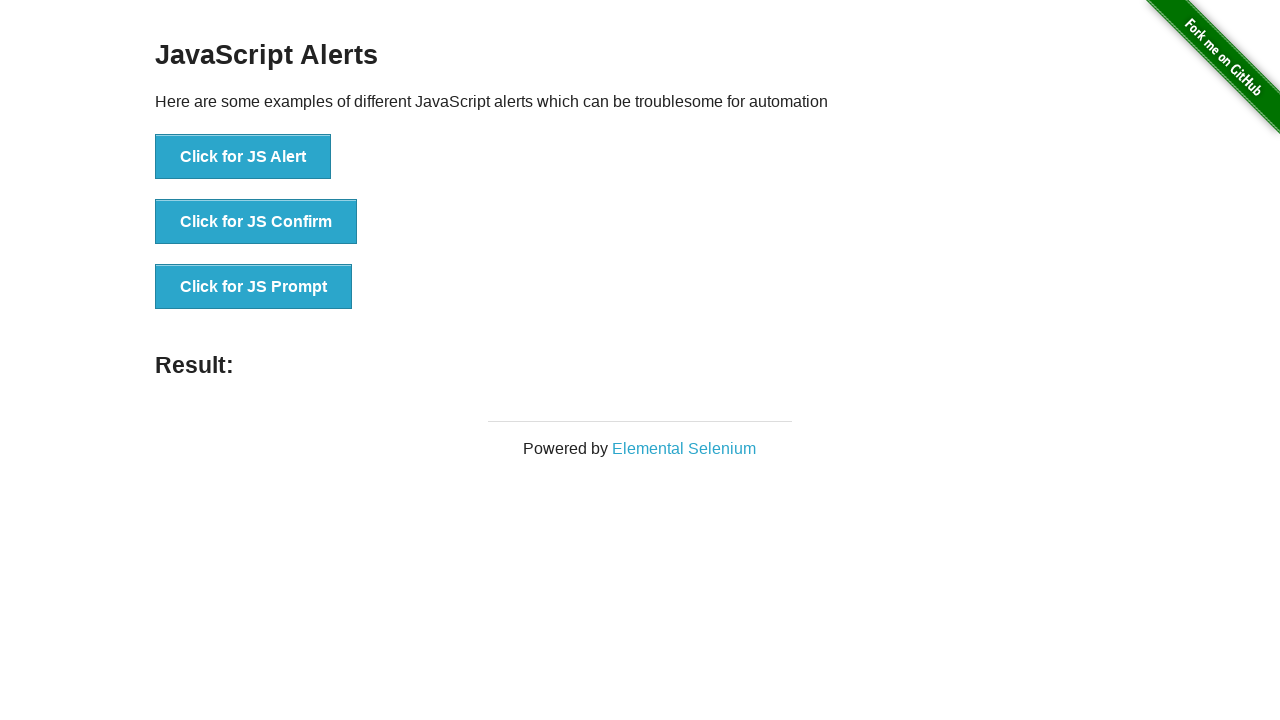

Set up dialog handler for JS Prompt alert
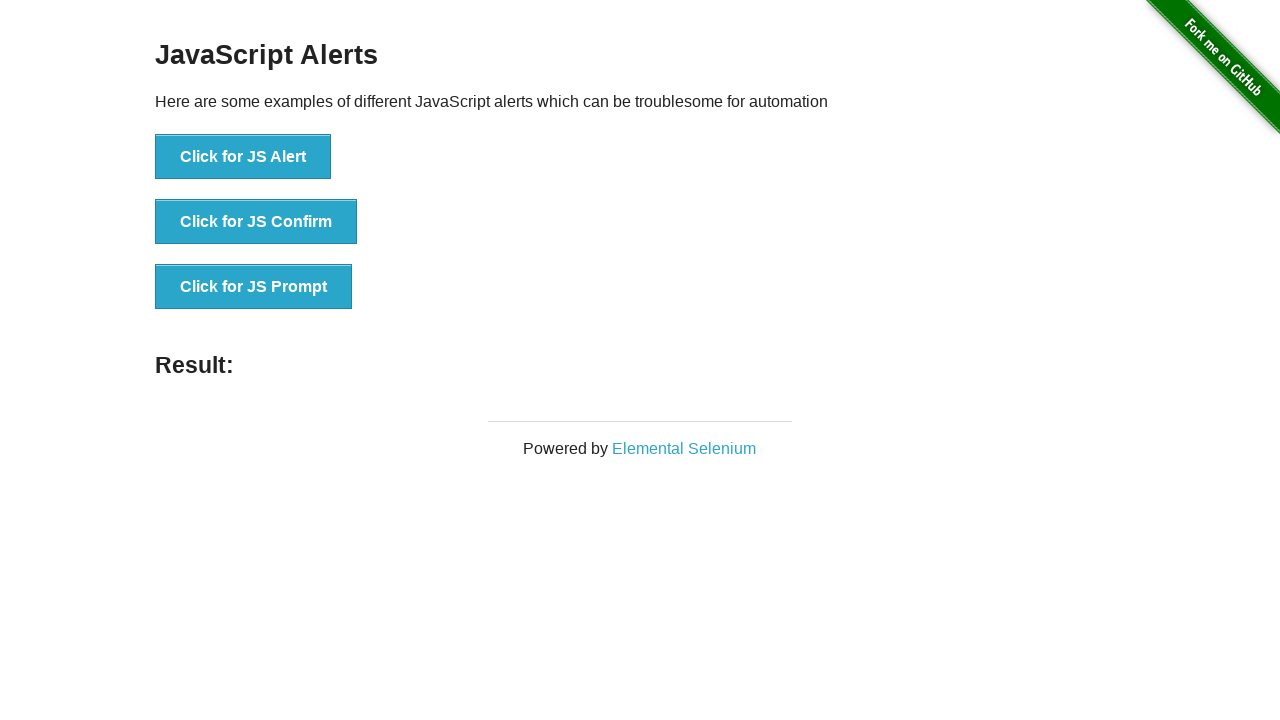

Clicked the 'Click for JS Prompt' button at (254, 287) on xpath=//*[text()='Click for JS Prompt']
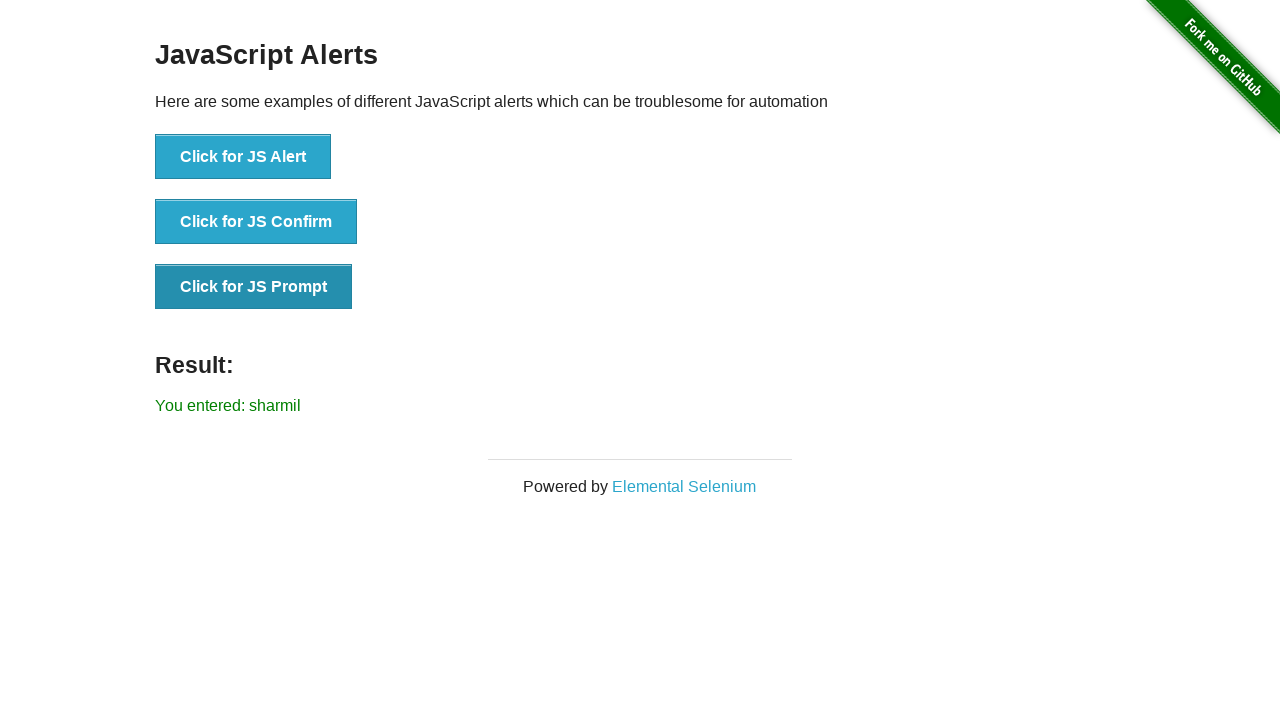

Prompt result displayed on page
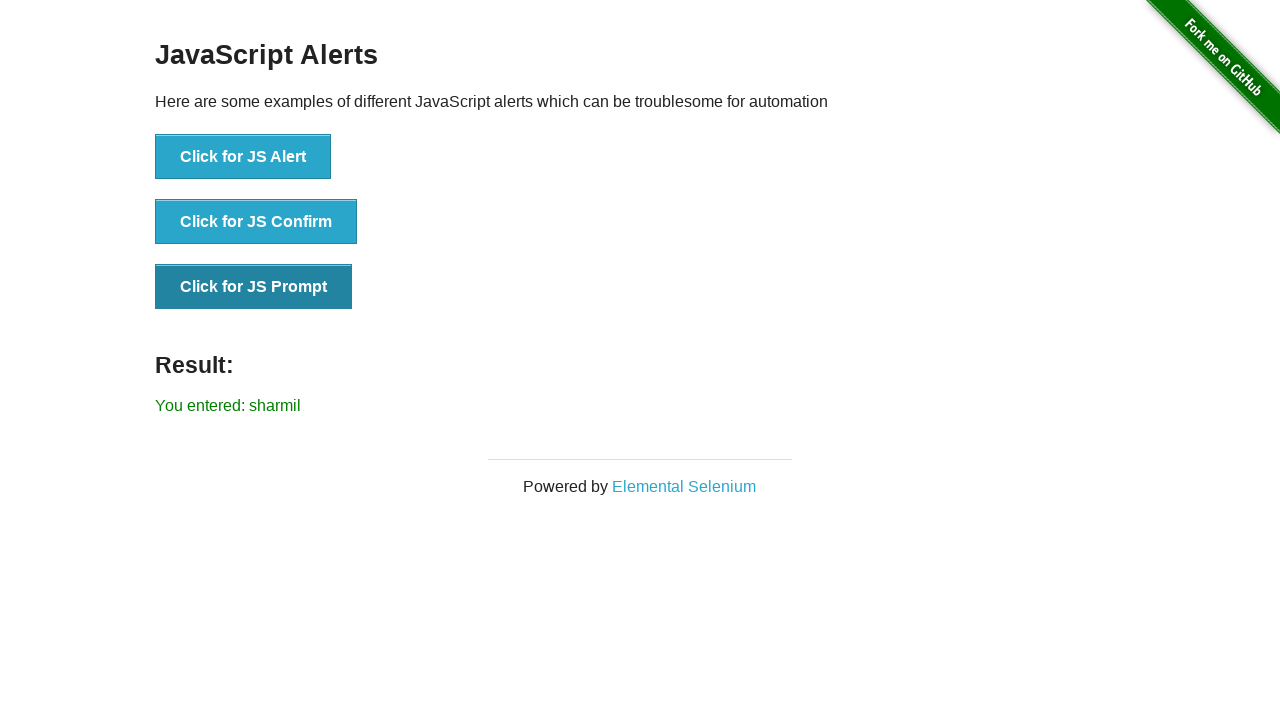

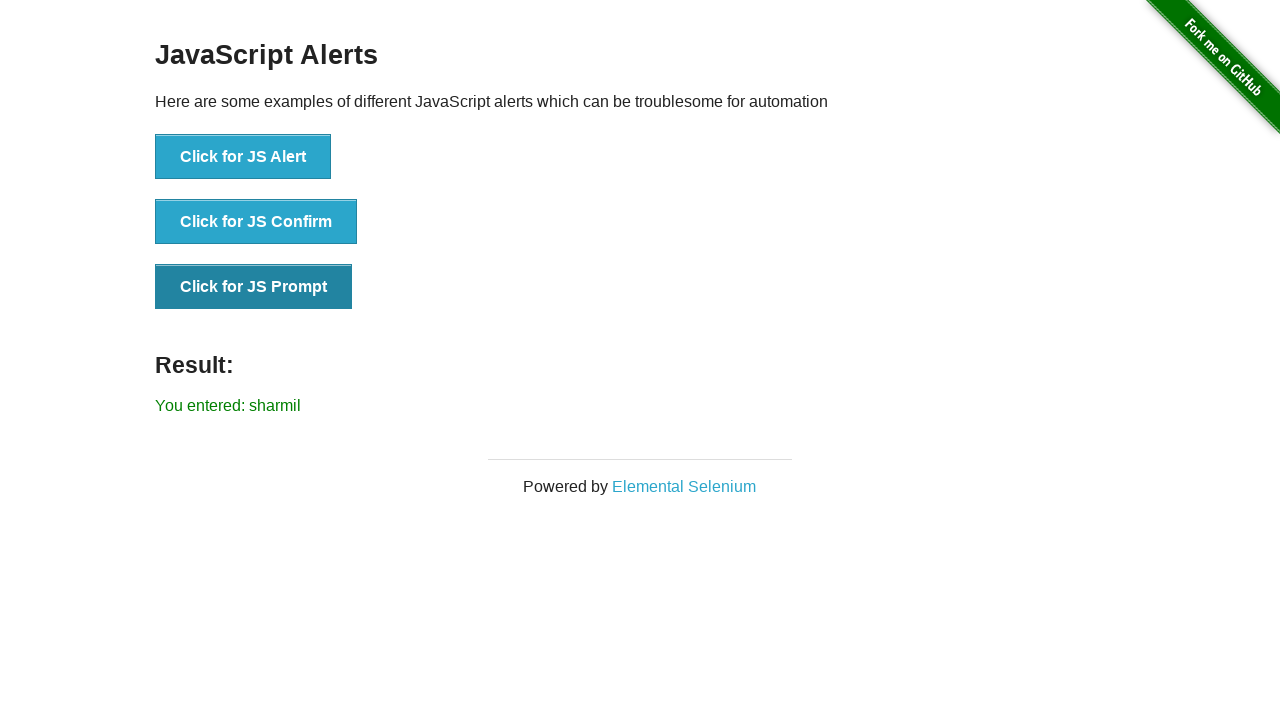